Tests window and tab handling functionality by clicking buttons that open new windows/tabs, then switching back to the parent window after each action

Starting URL: https://www.hyrtutorials.com/p/window-handles-practice.html

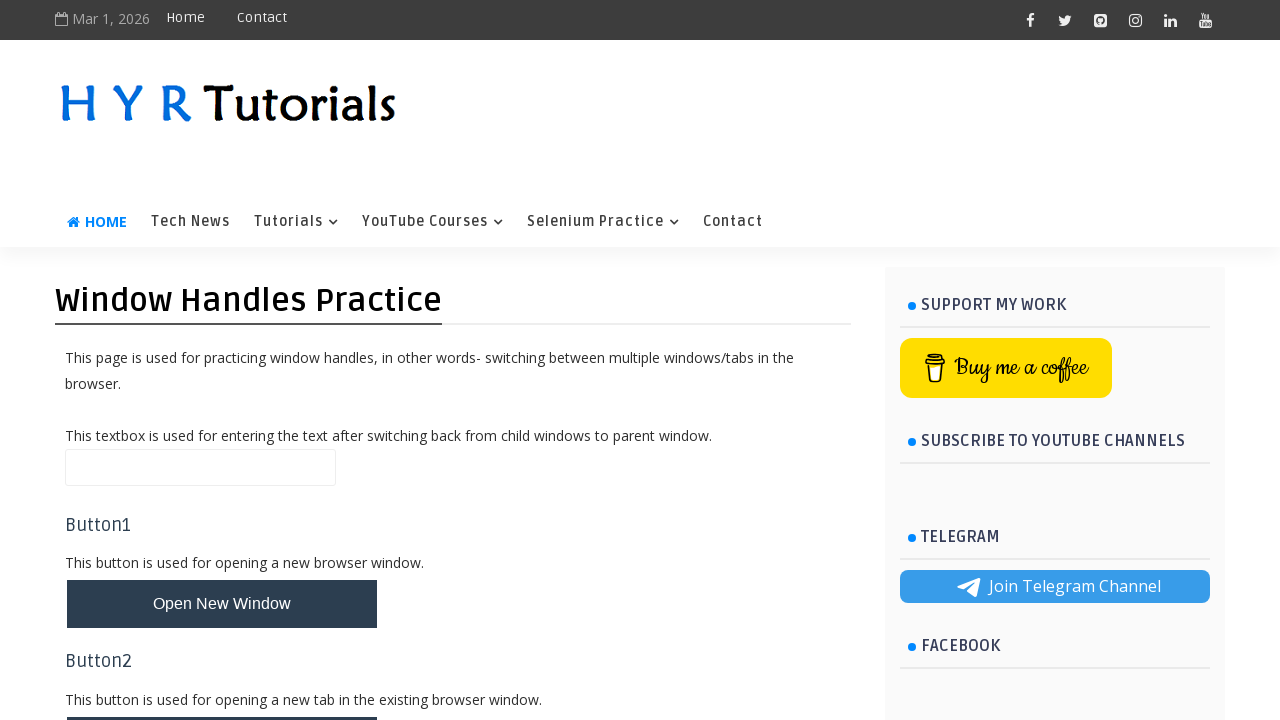

Clicked button to open new window at (222, 604) on #newWindowBtn
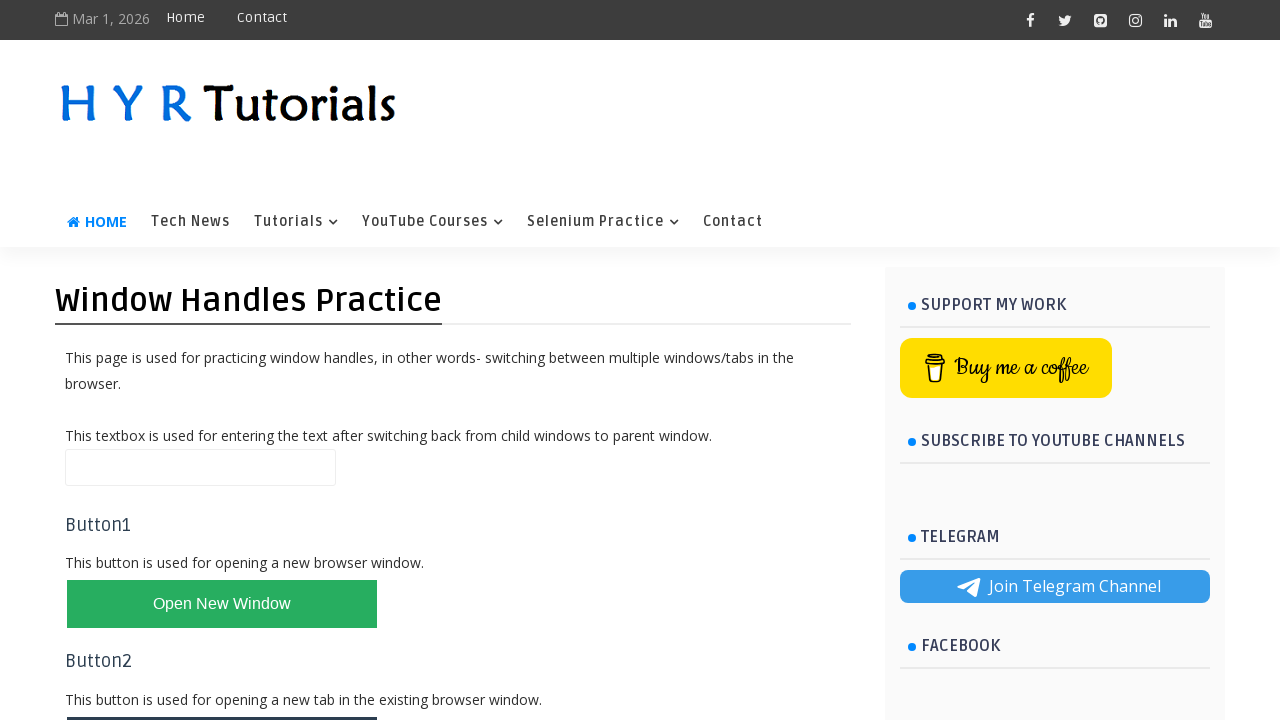

Waited 1 second for new window to open
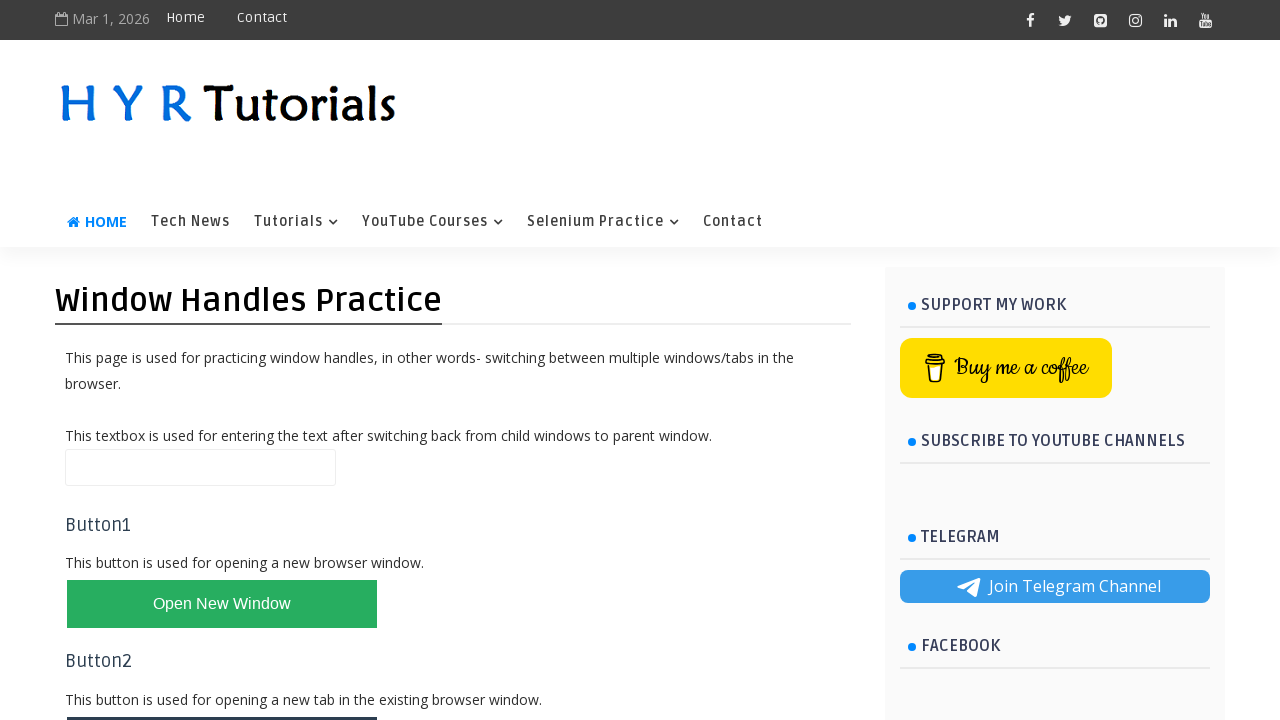

Clicked button to open new tab at (222, 696) on #newTabBtn
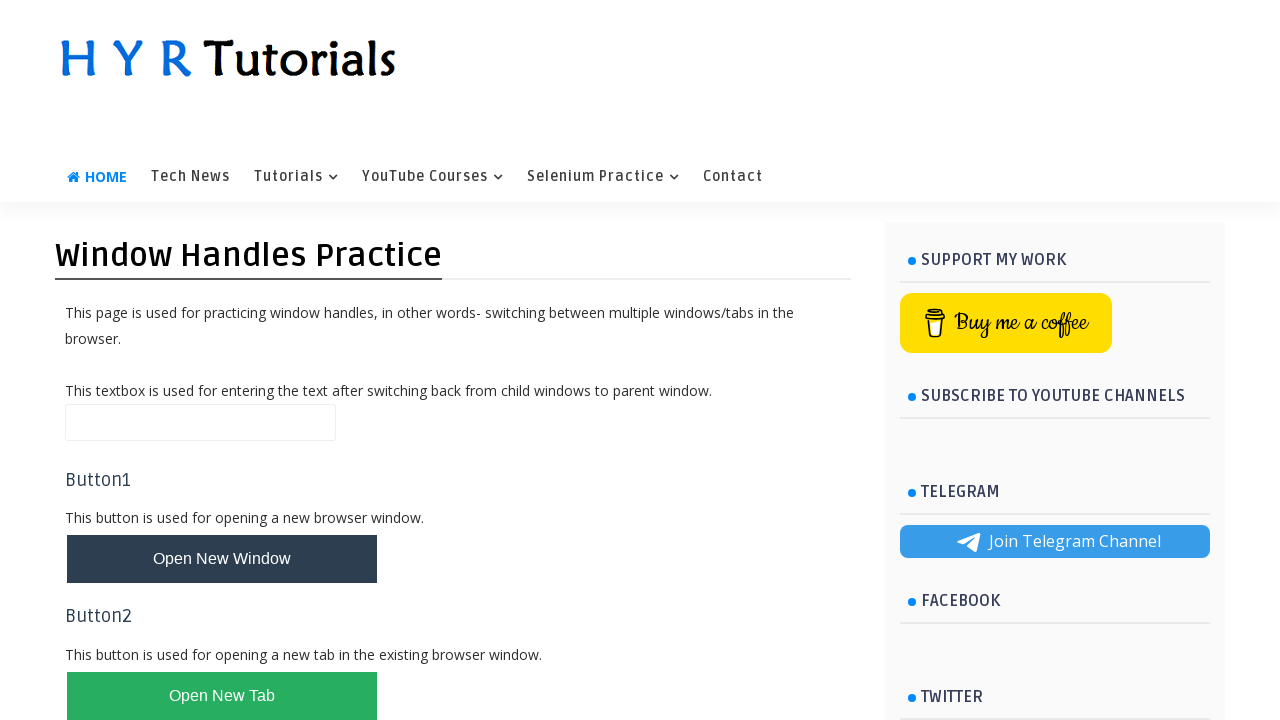

Waited 1 second for new tab to open
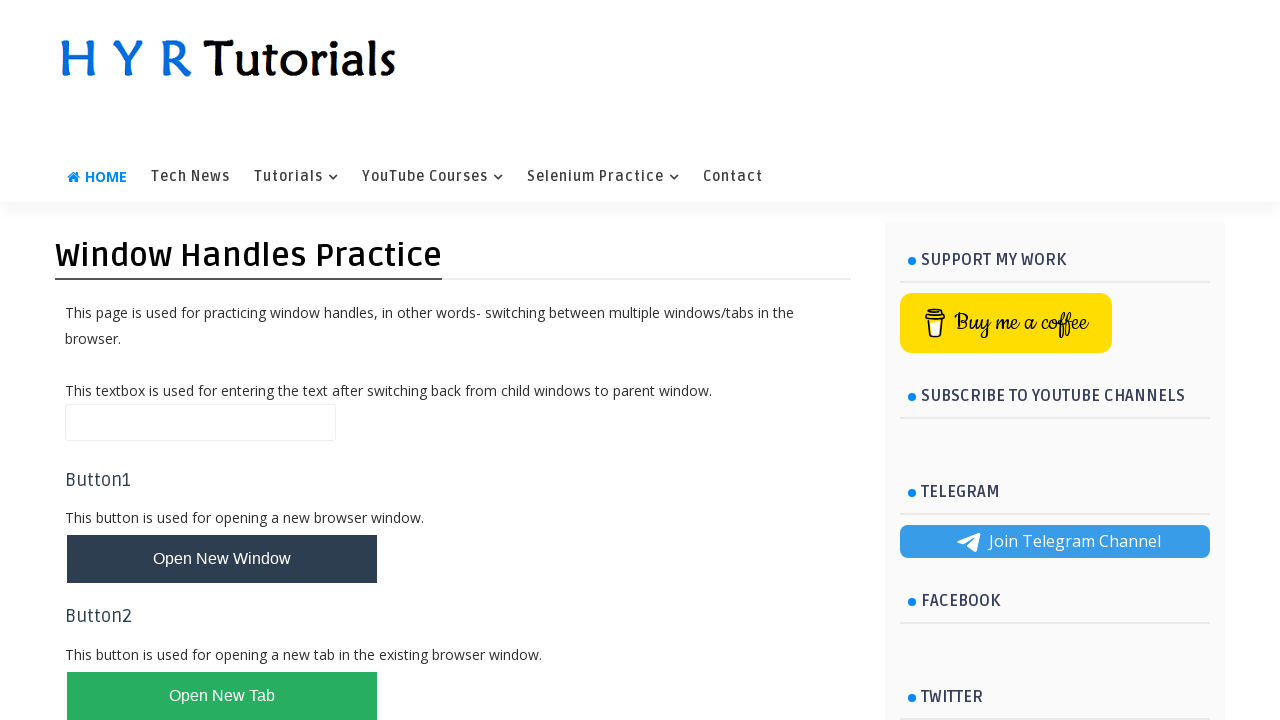

Clicked button to open multiple new windows at (222, 361) on #newWindowsBtn
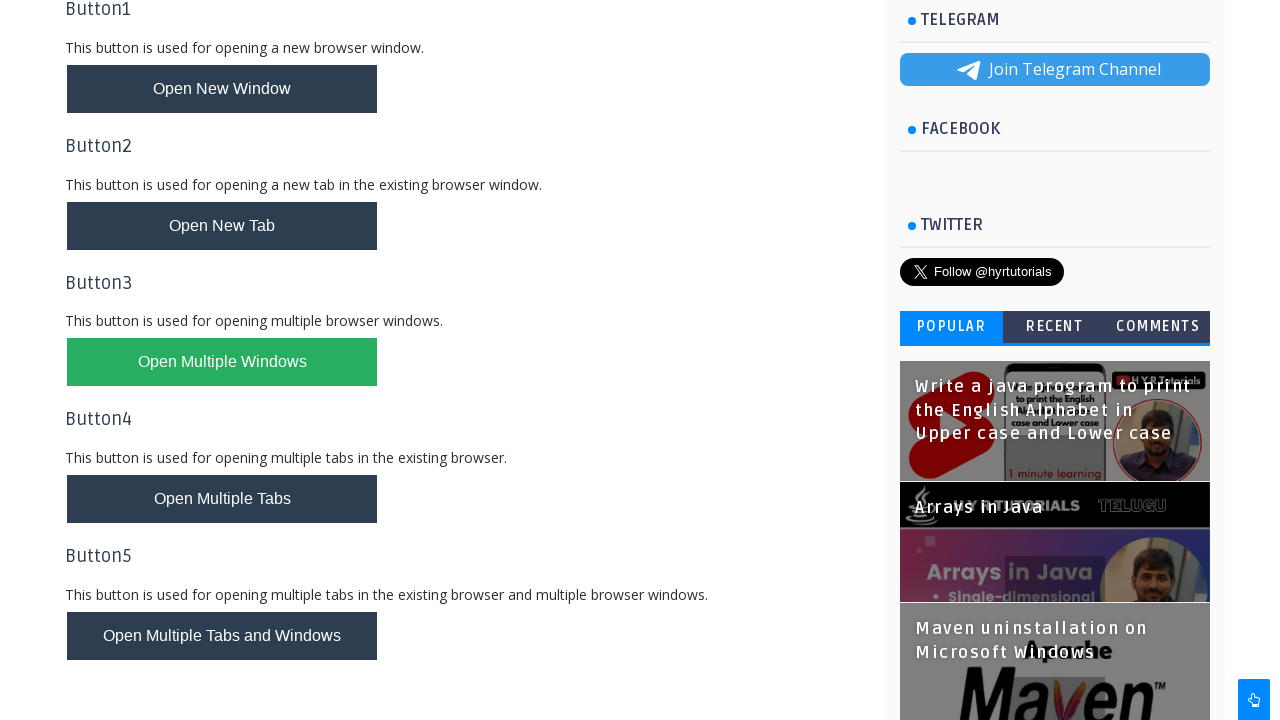

Waited 1 second for multiple windows to open
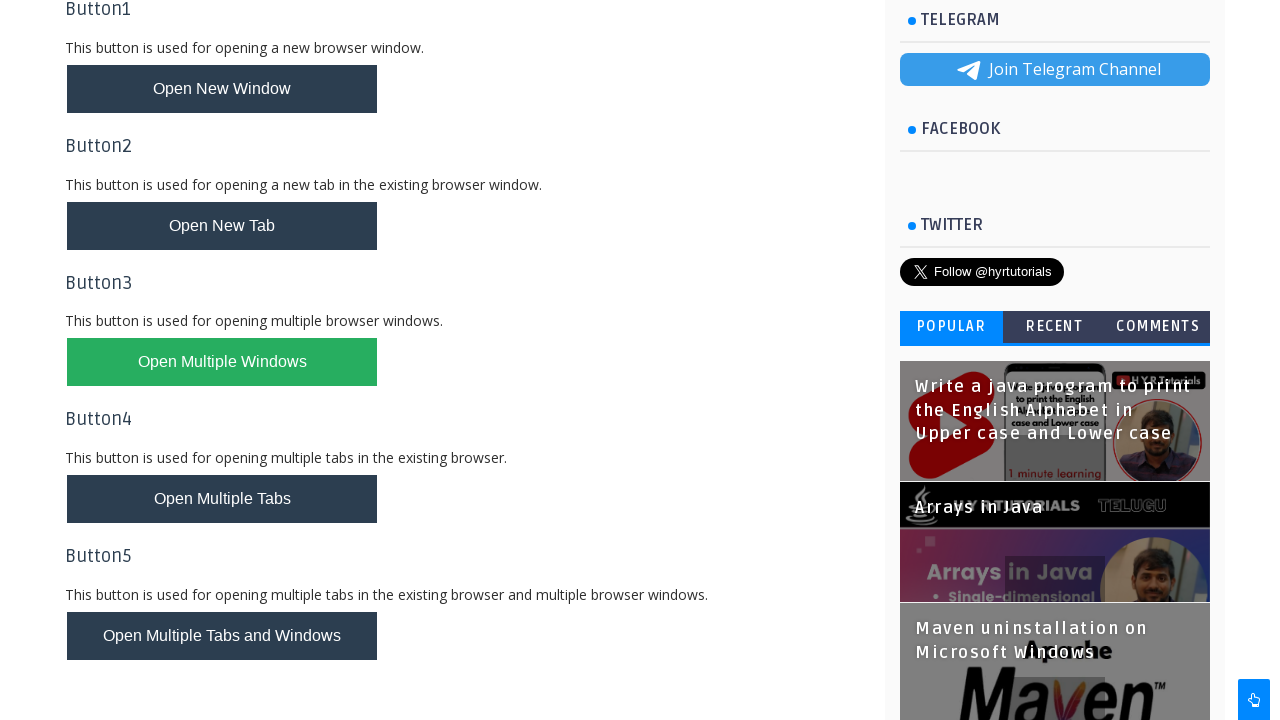

Clicked button to open multiple new tabs at (222, 499) on #newTabsBtn
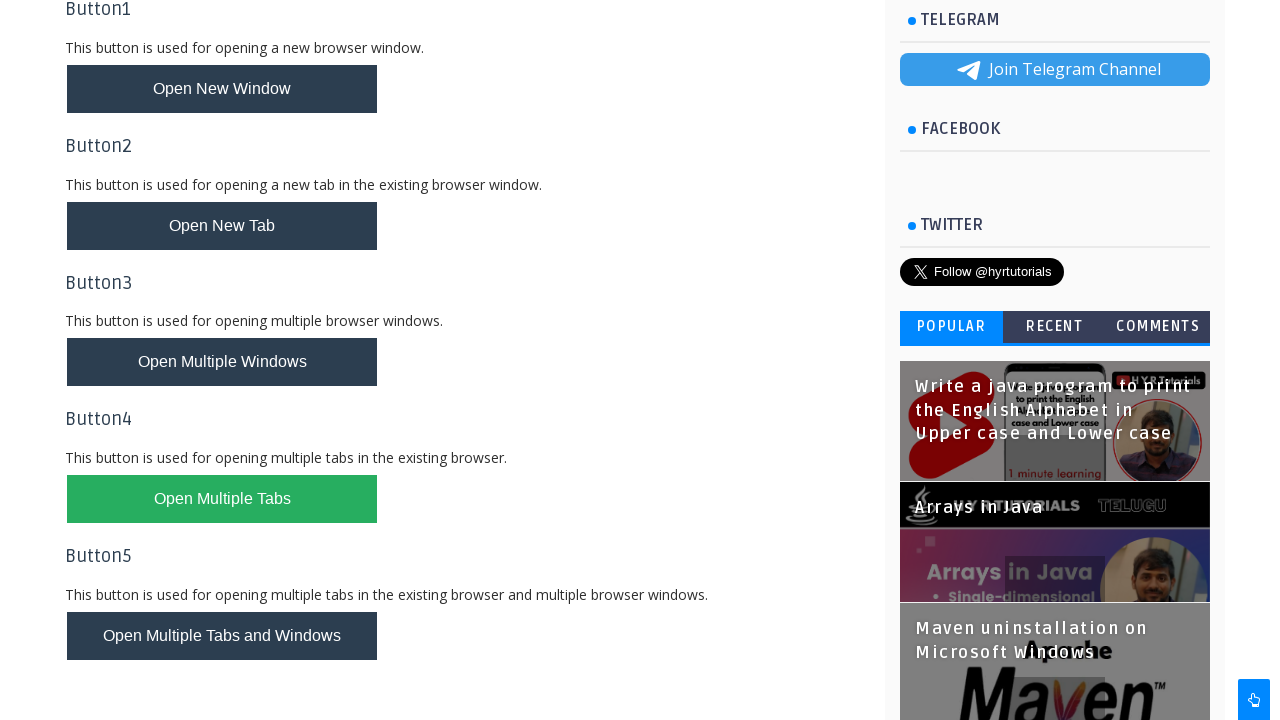

Waited 1 second for multiple tabs to open
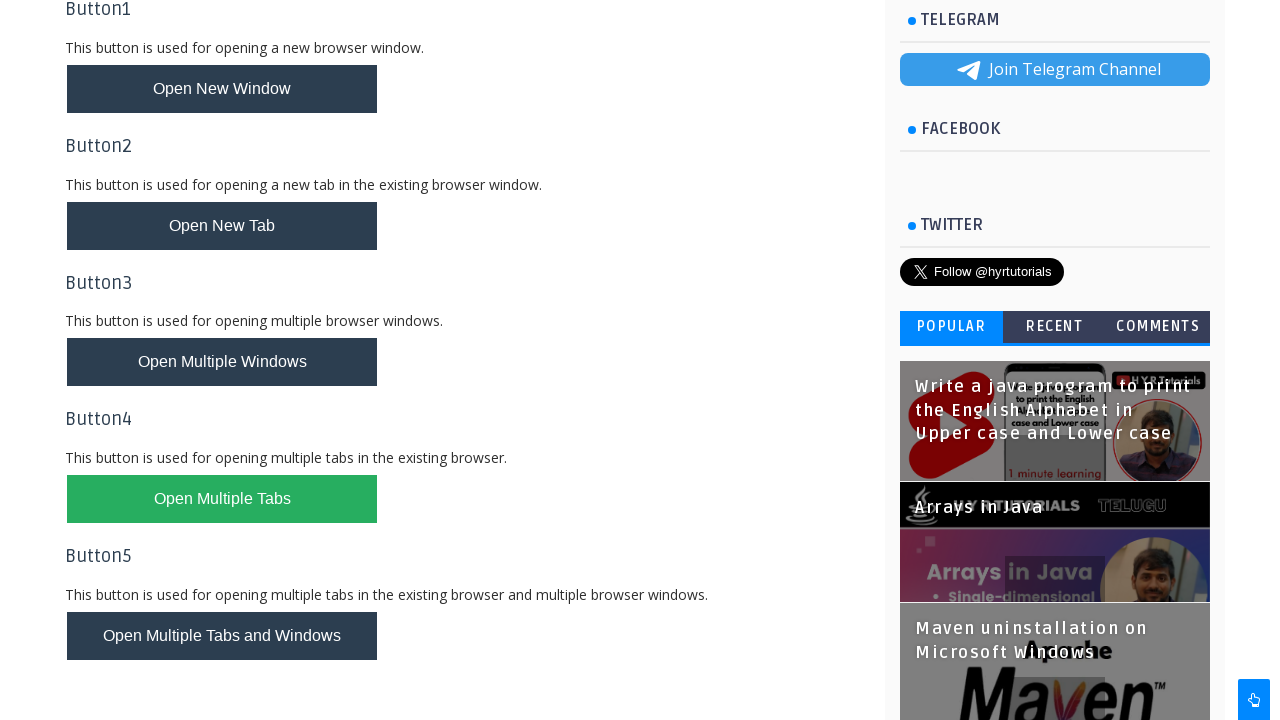

Clicked button to open mixed tabs and windows at (222, 636) on #newTabsWindowsBtn
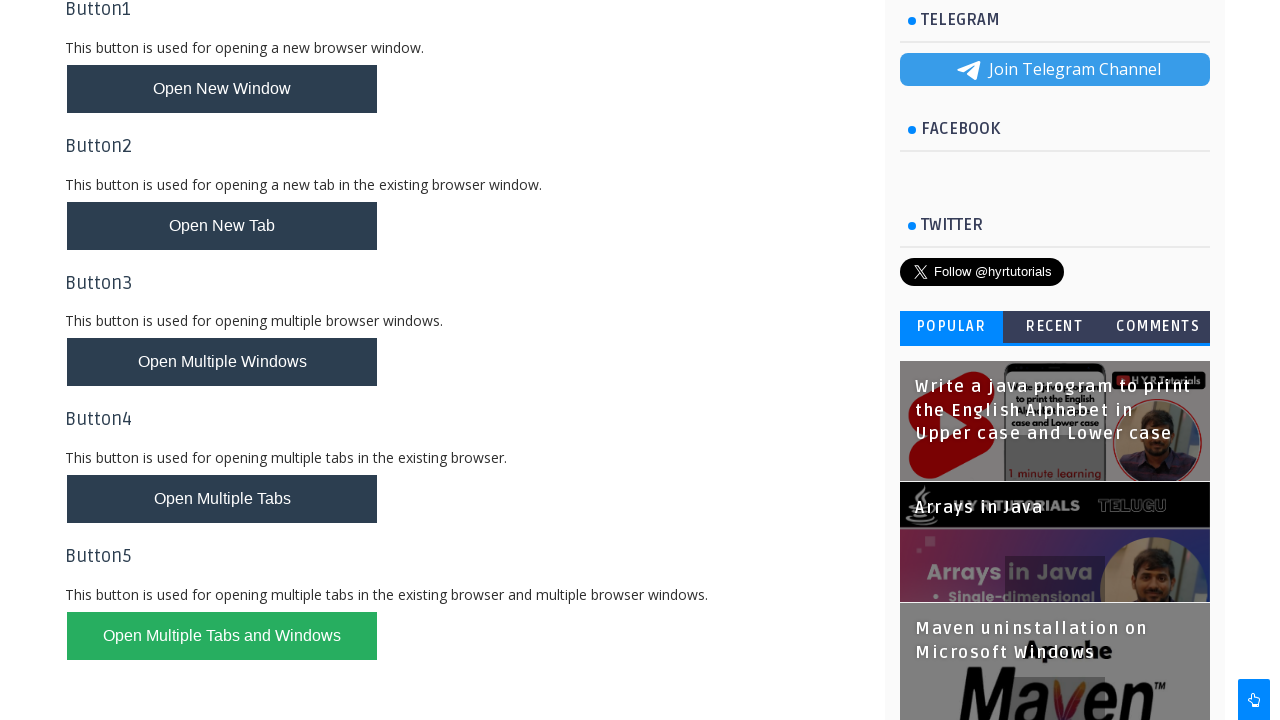

Waited 1 second for mixed tabs and windows to open
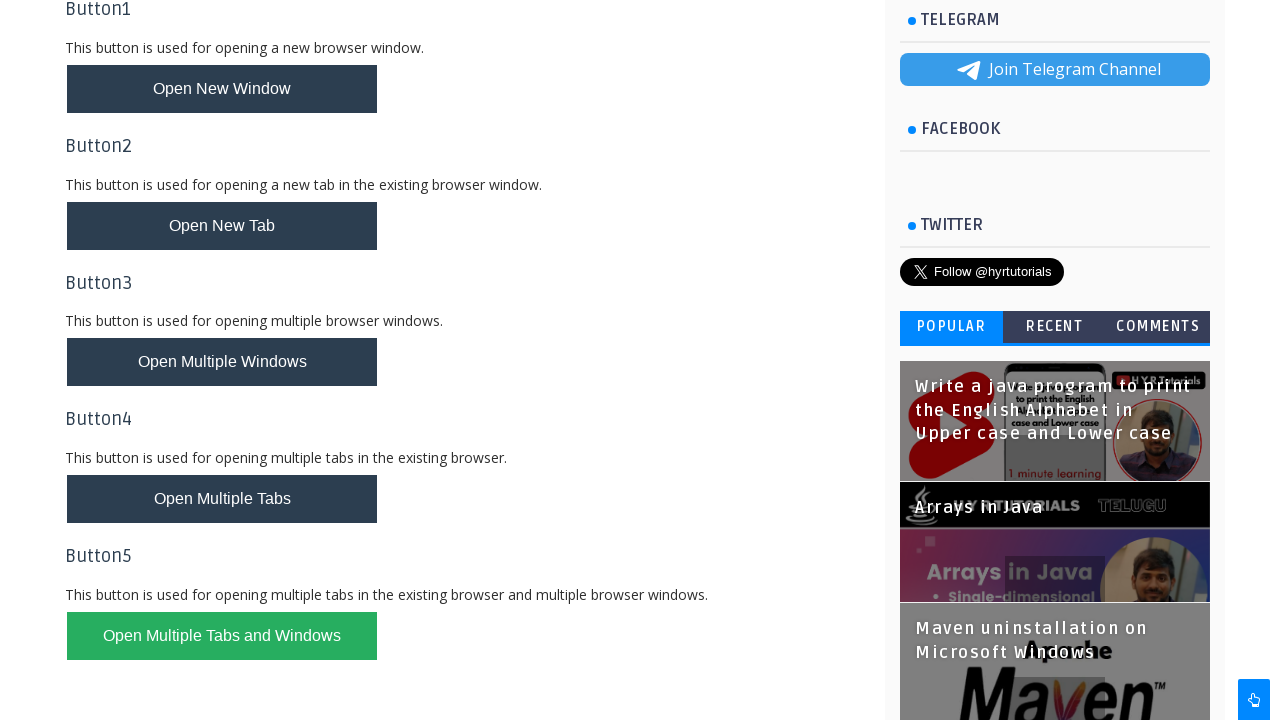

Closed all child pages except the parent page
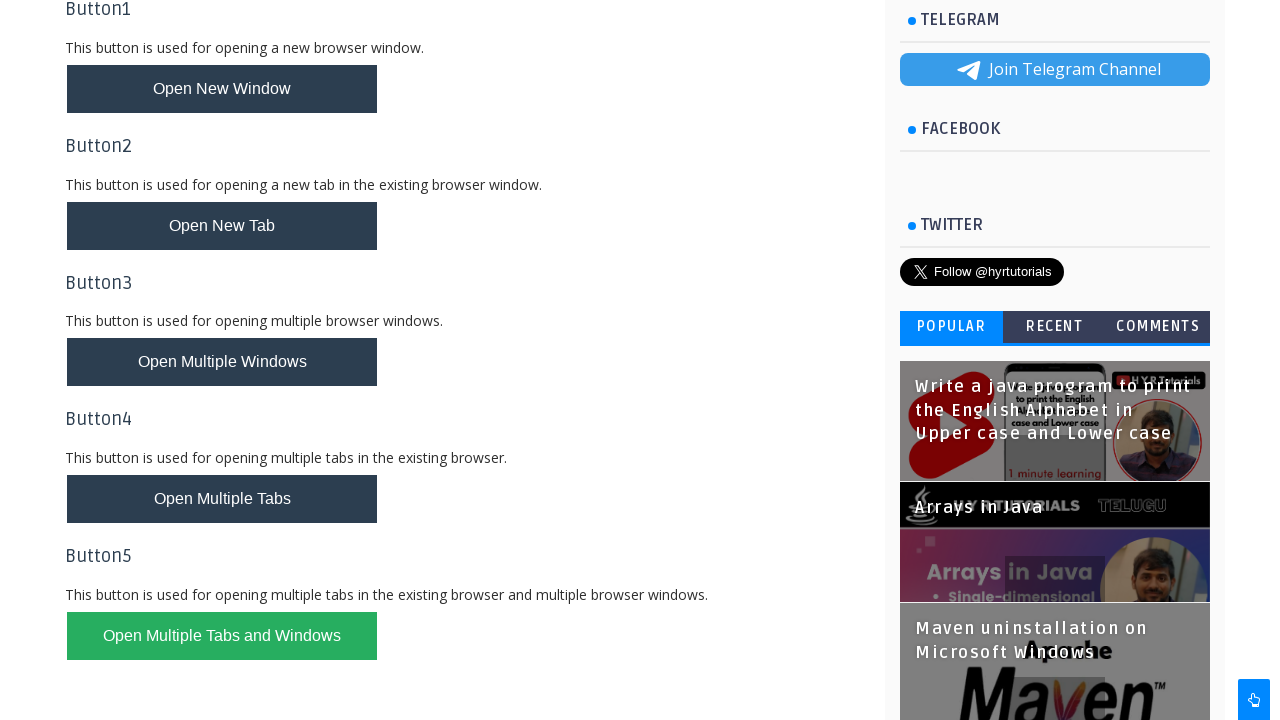

Brought parent page to front
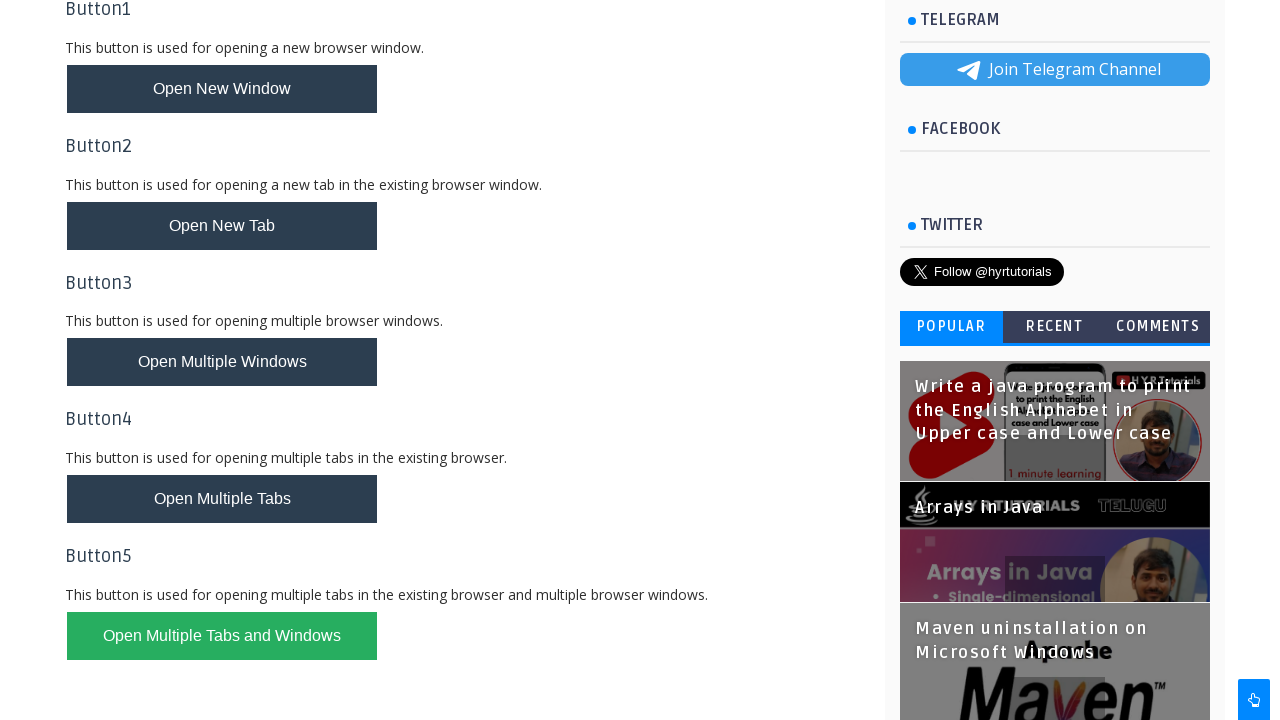

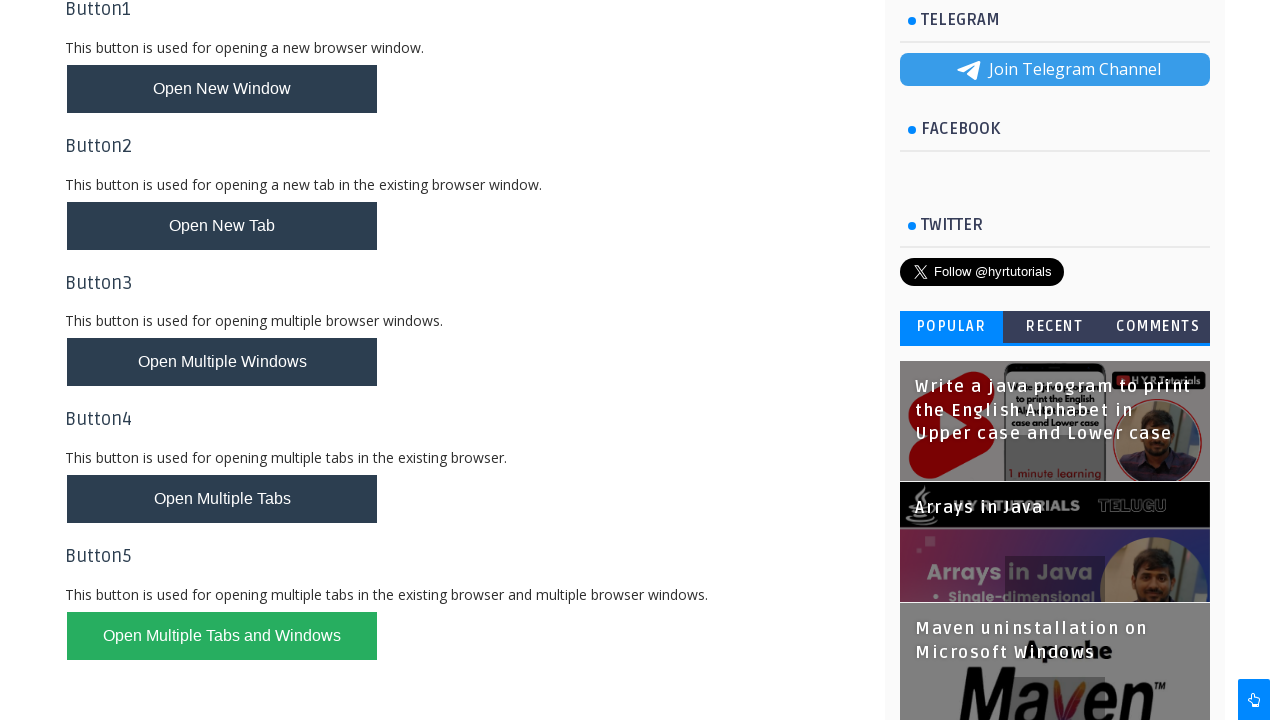